Tests double-click functionality on jQuery documentation page by double-clicking an element in an iframe to change its color, then searches for the color value and navigates to a book link

Starting URL: https://api.jquery.com/dblclick/

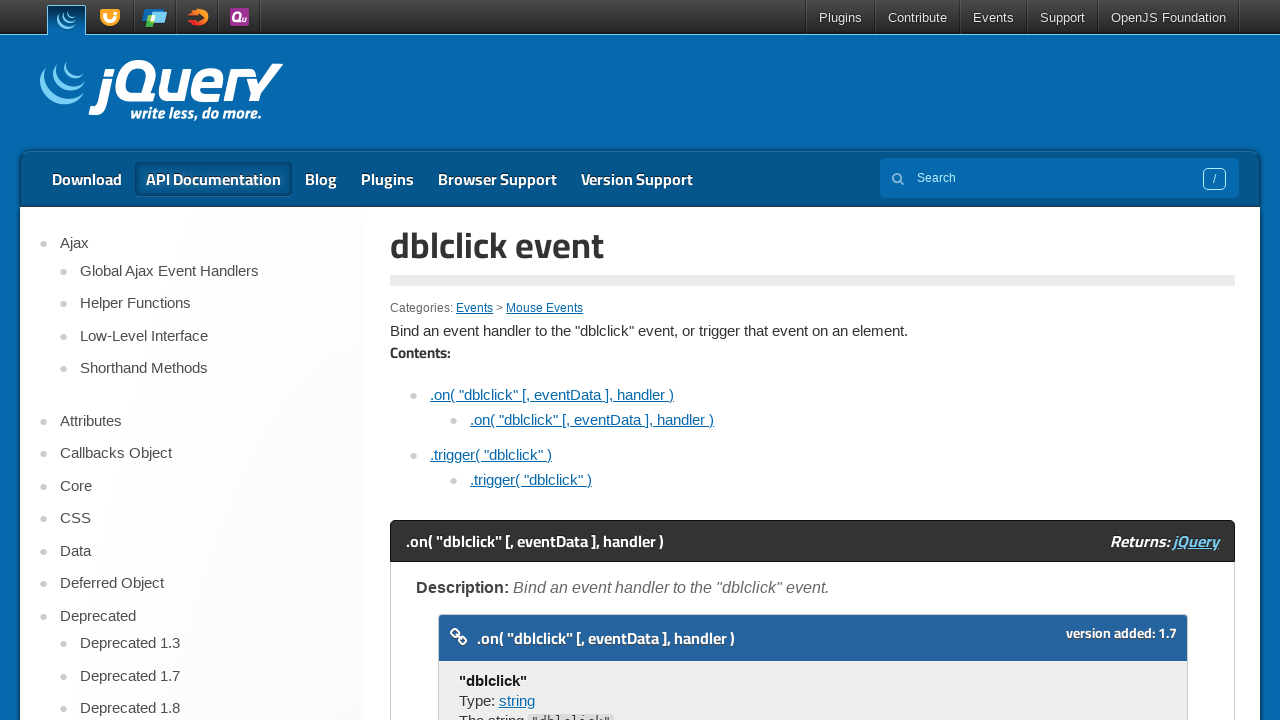

Located iframe and demo element
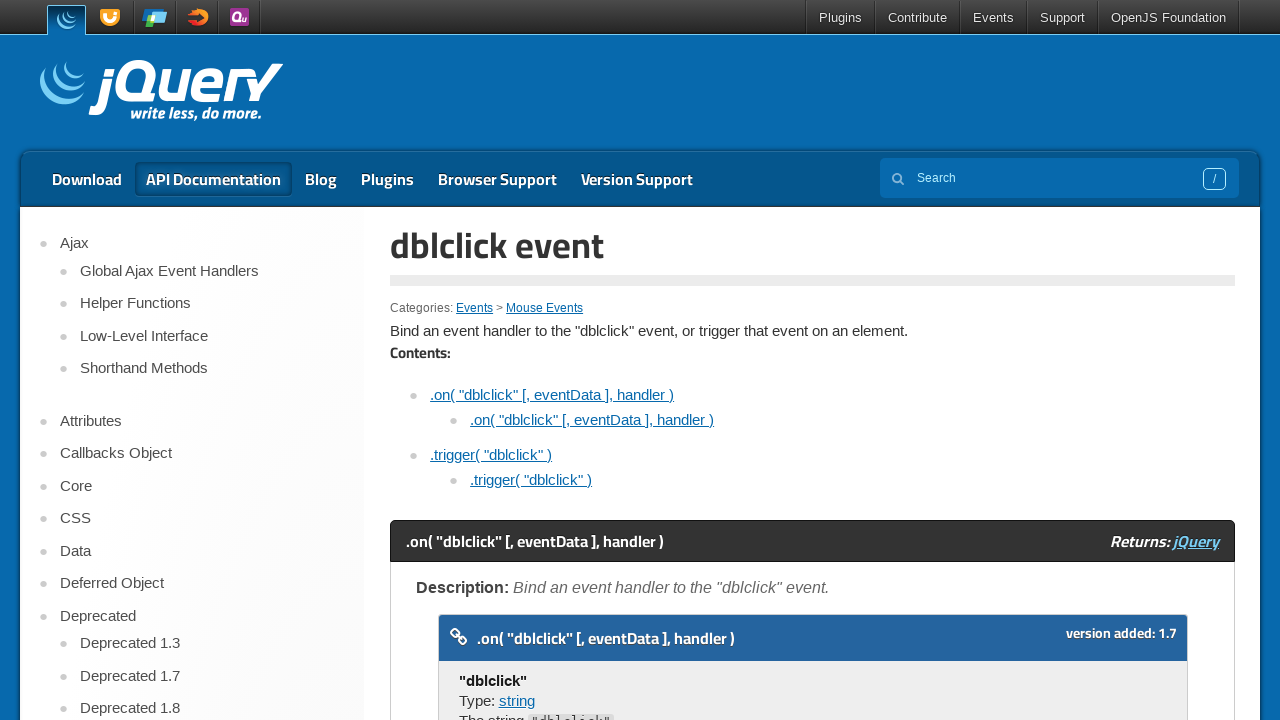

Scrolled demo element into view
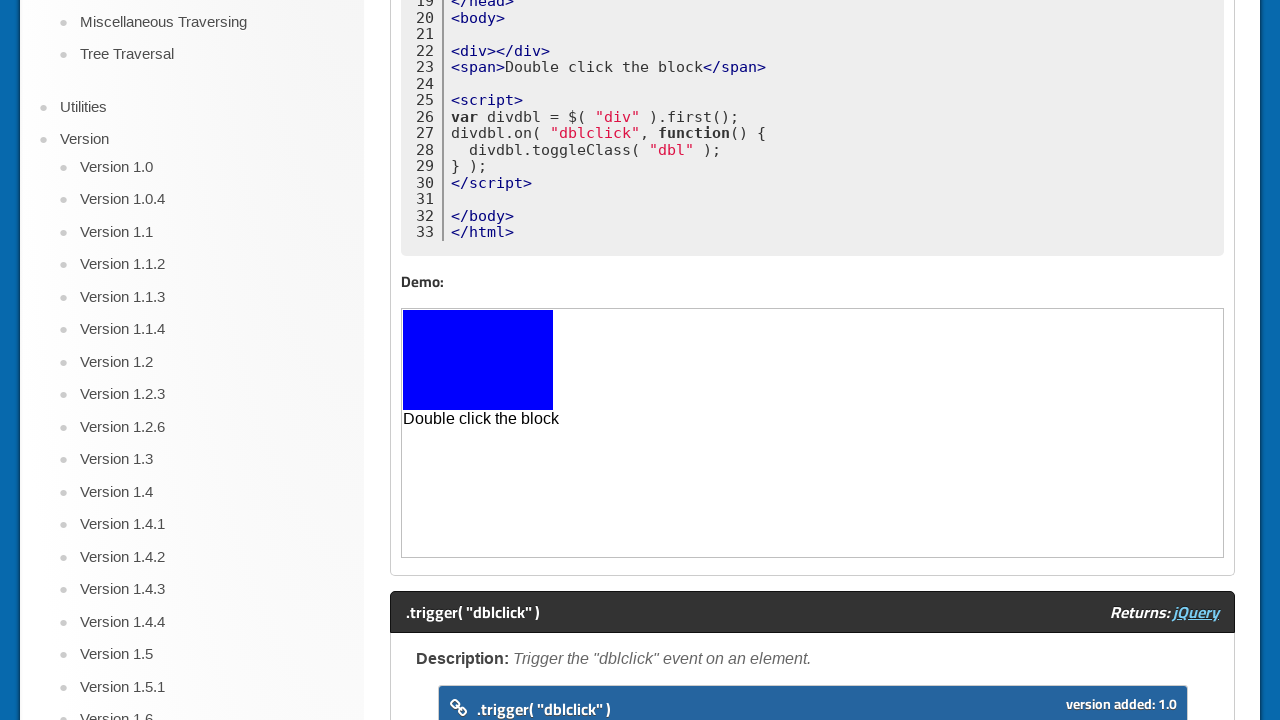

Retrieved initial color value: rgb(0, 0, 255)
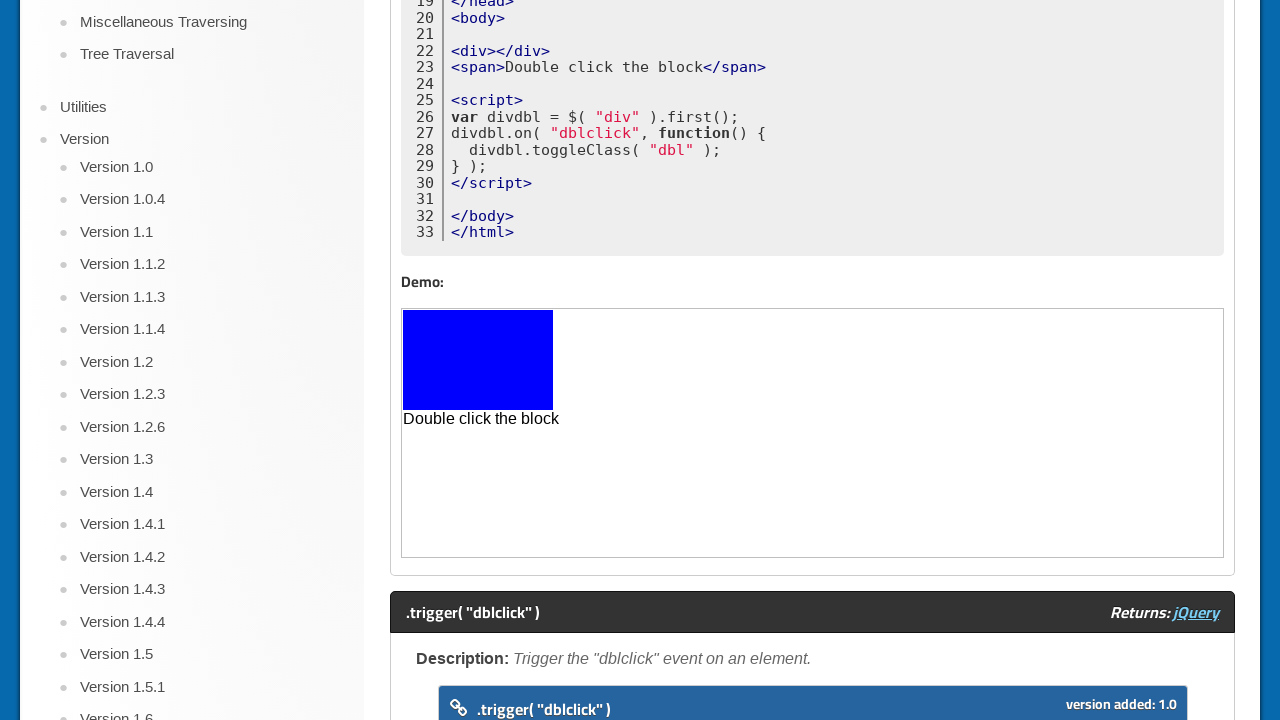

Double-clicked demo element to change color at (478, 360) on iframe >> nth=0 >> internal:control=enter-frame >> body > div >> nth=0
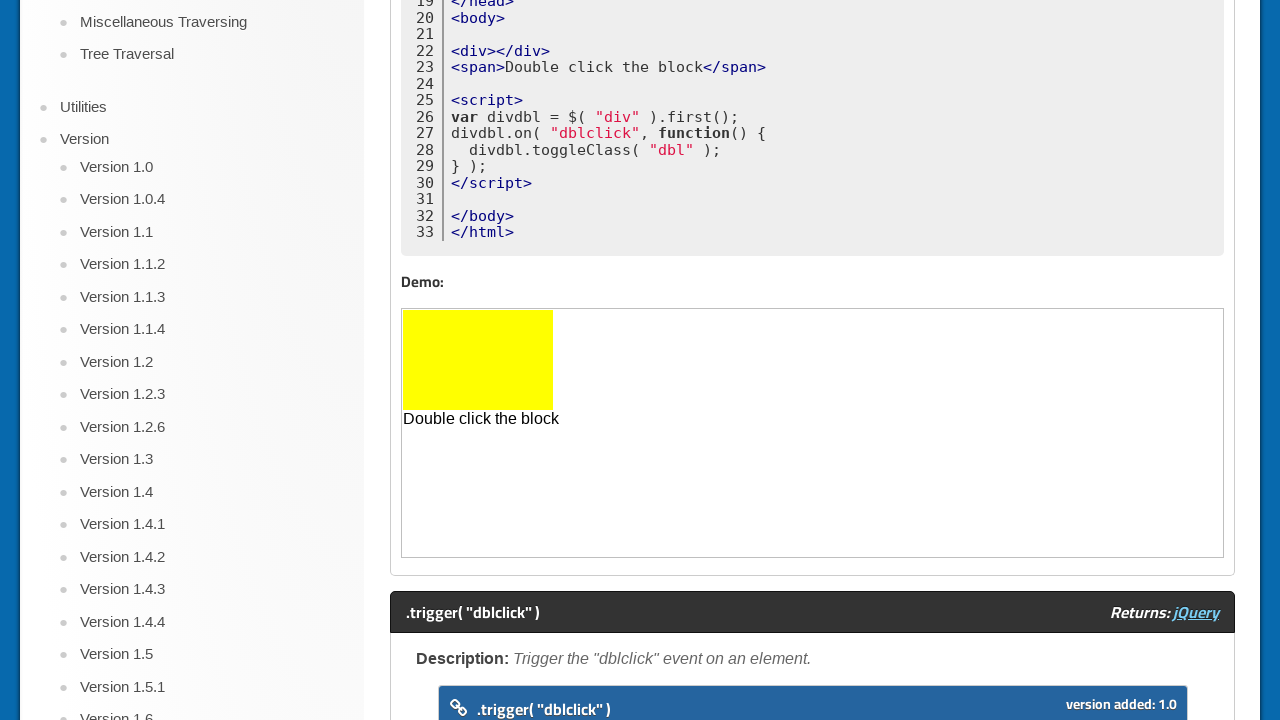

Retrieved new color value after double-click: rgb(255, 255, 0)
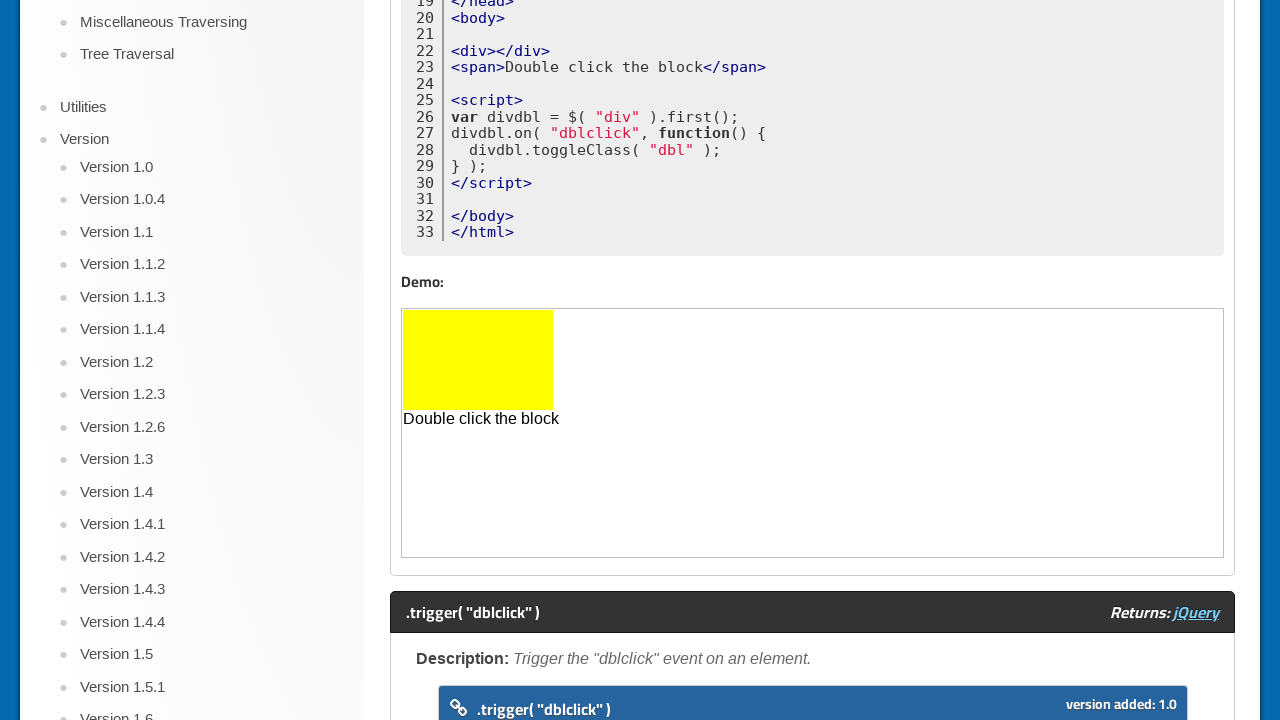

Scrolled page to top
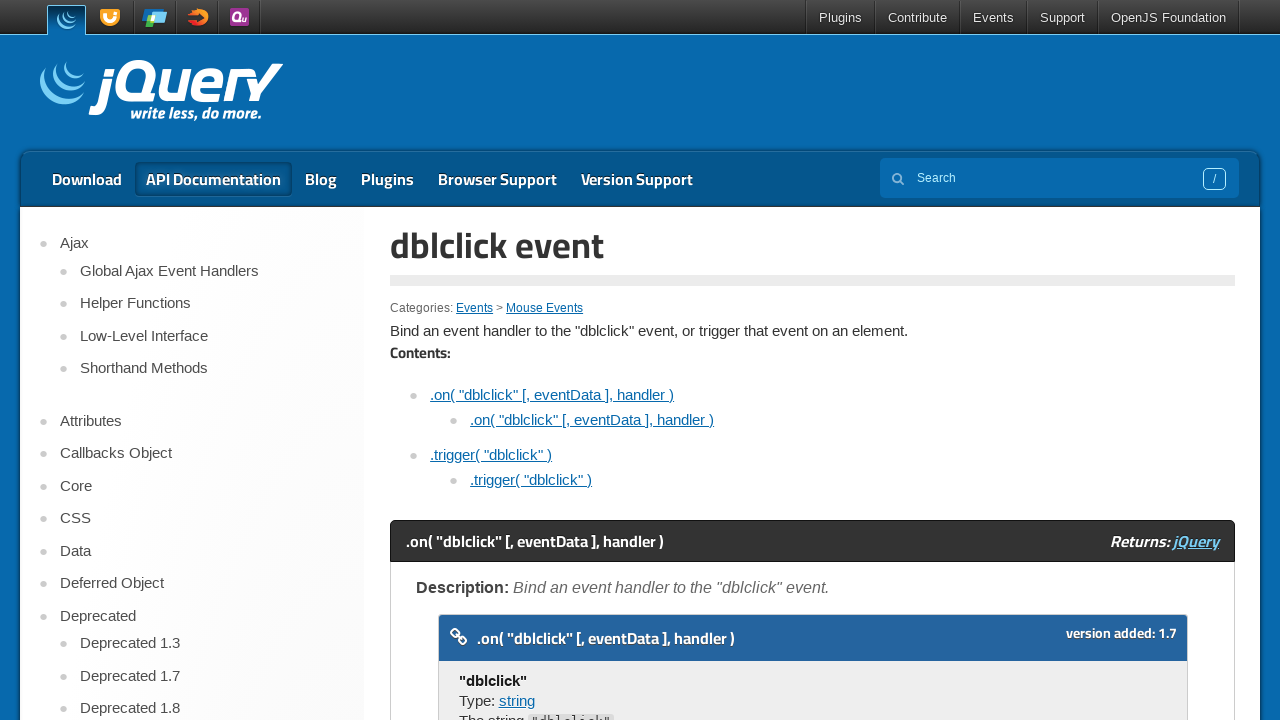

Filled search bar with color value: rgb(255, 255, 0) on input[name='s']
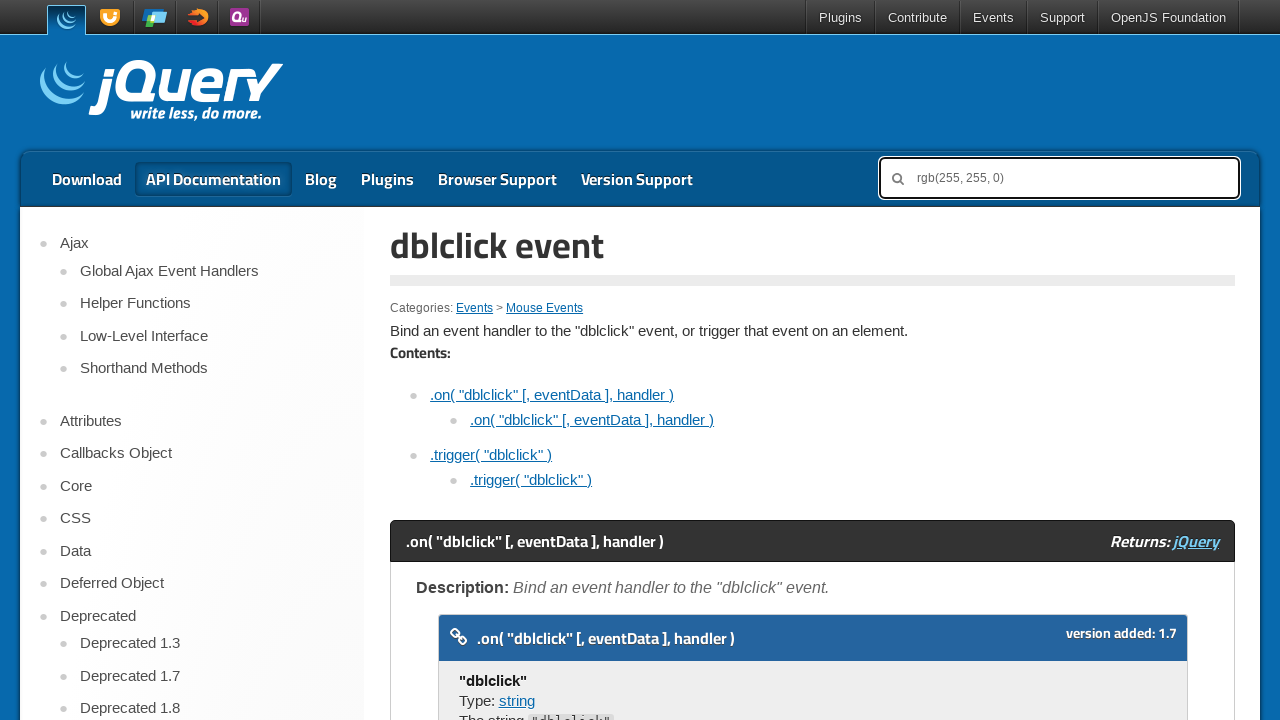

Located and scrolled jQuery in Action book link into view
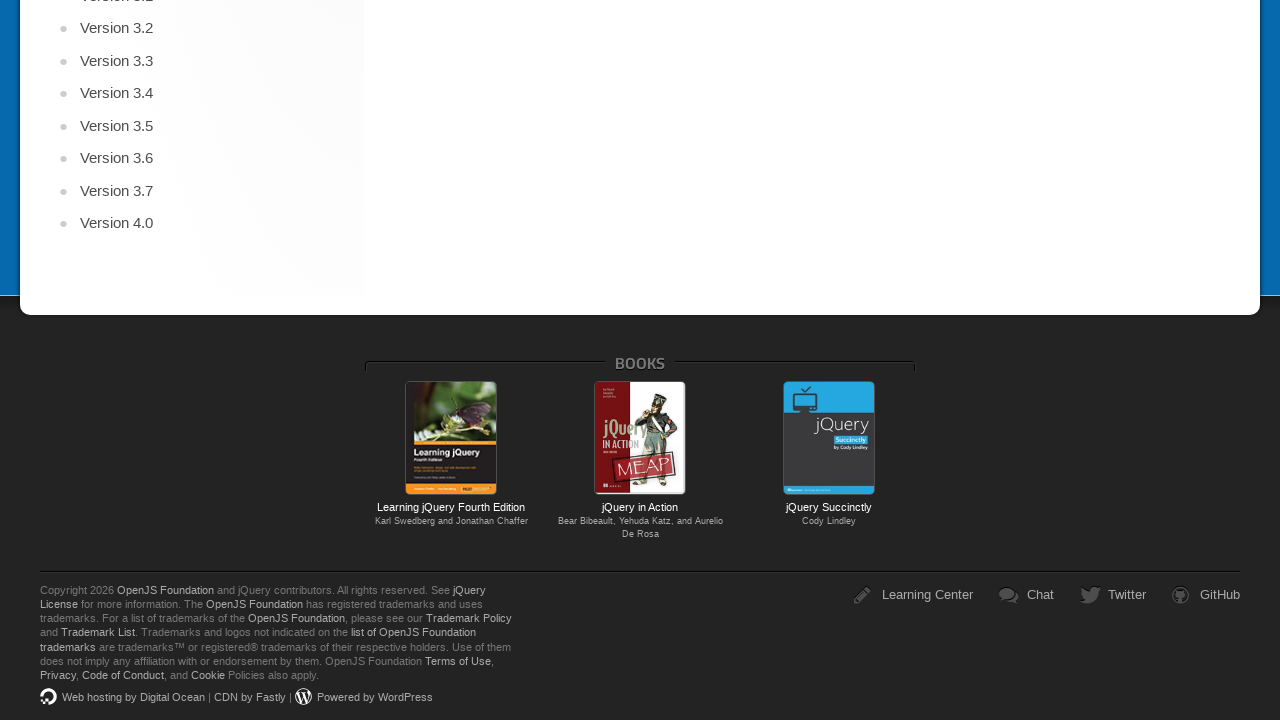

Clicked jQuery in Action book link at (640, 438) on a[href='https://www.manning.com/books/jquery-in-action-third-edition']
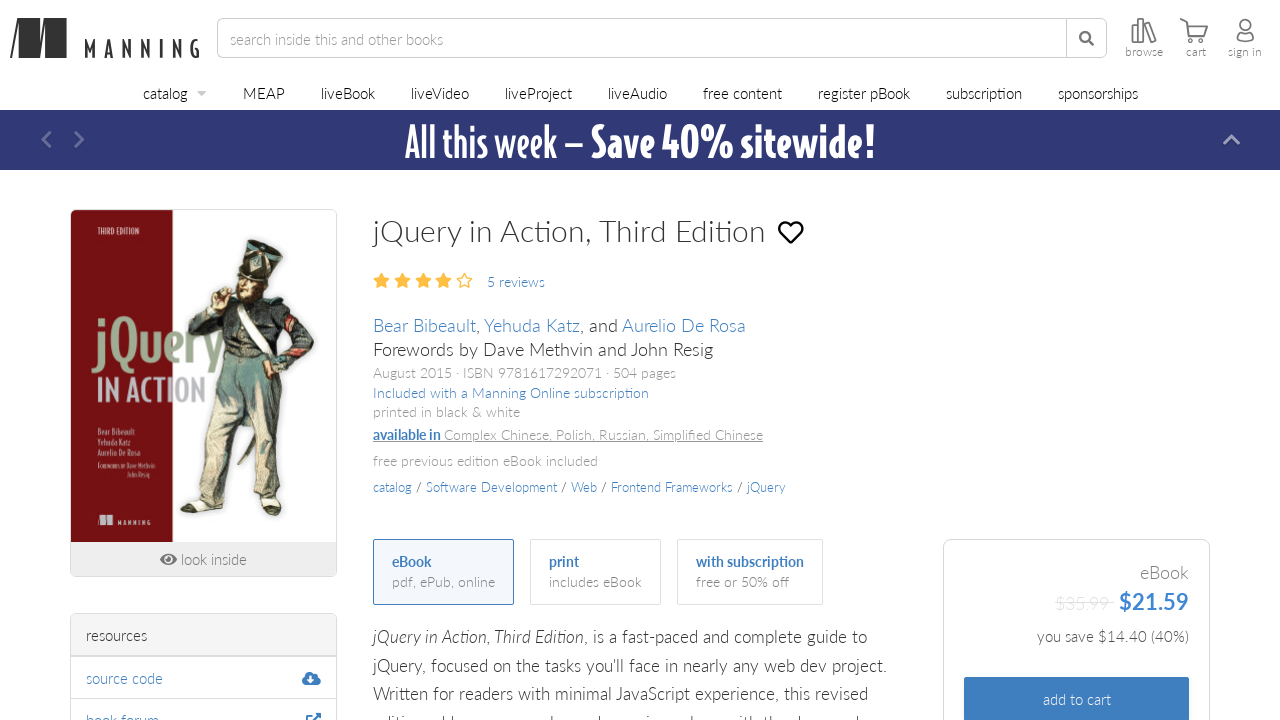

Navigation to Manning jQuery in Action book page completed
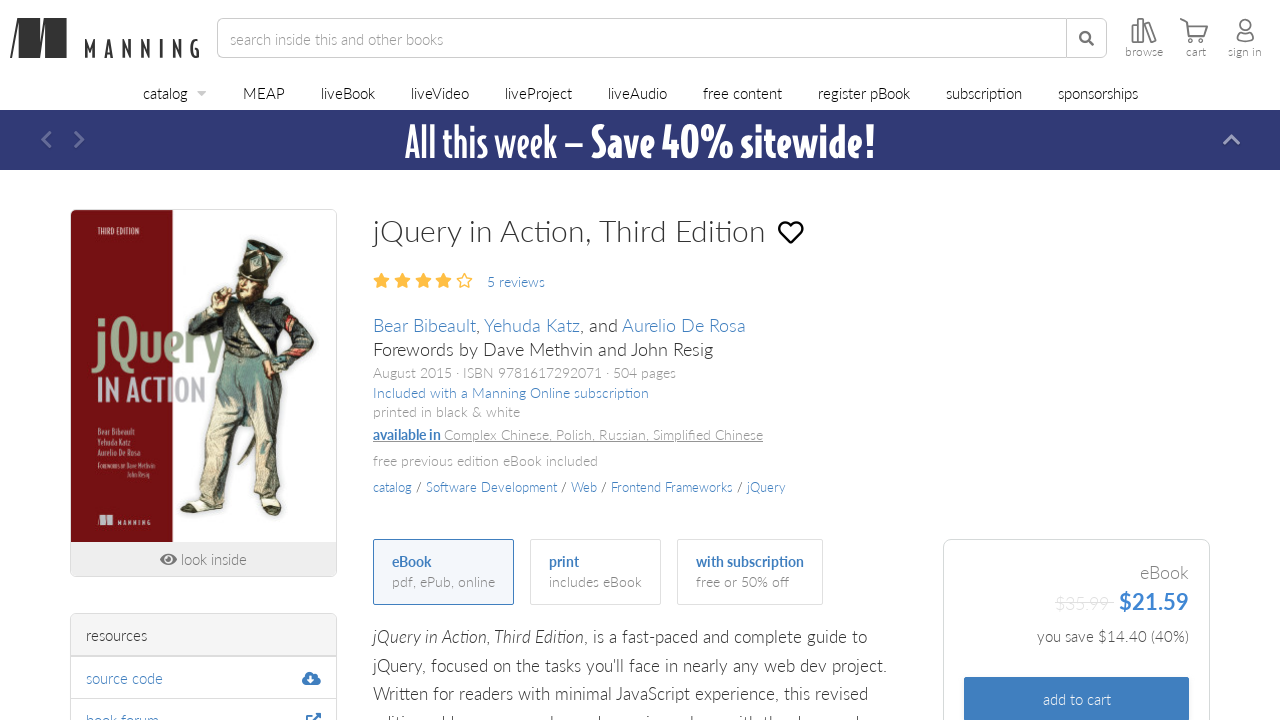

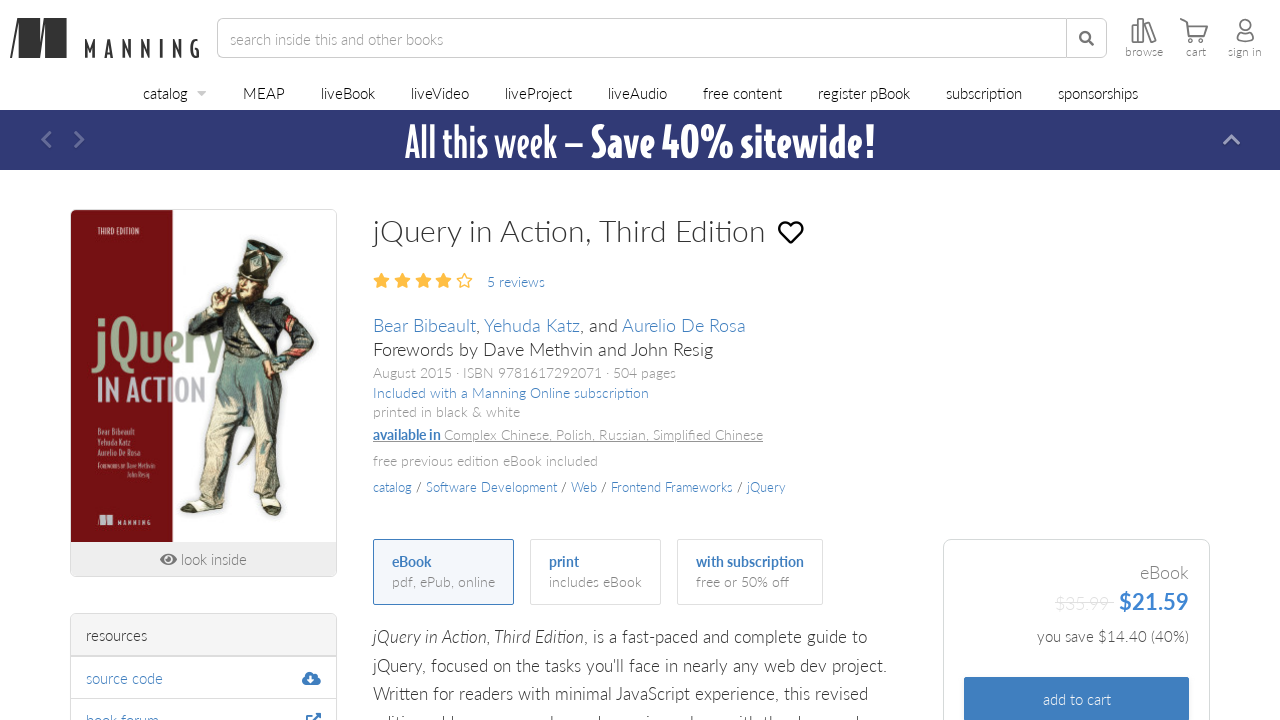